Navigates to HCL Tech's customer contact page and verifies the page loads successfully by waiting for the page to be ready.

Starting URL: https://www.hcltech.com/contact-us/customer

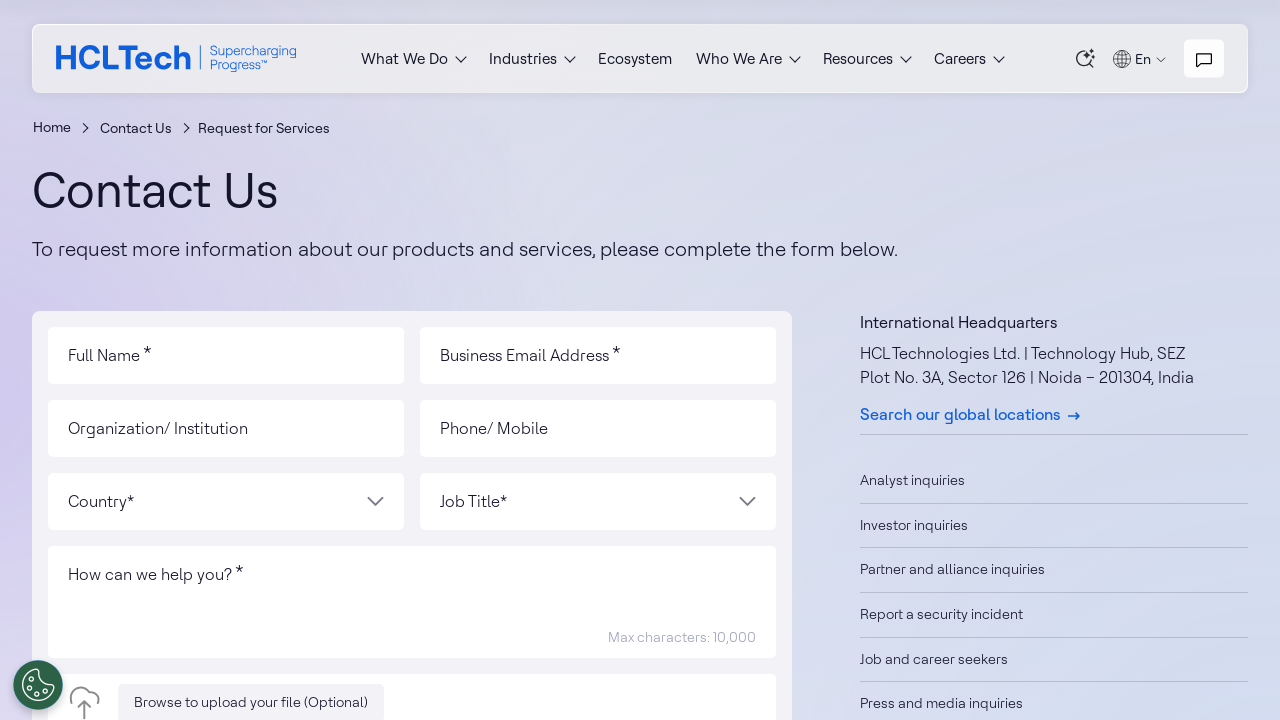

Waited for page to reach networkidle load state
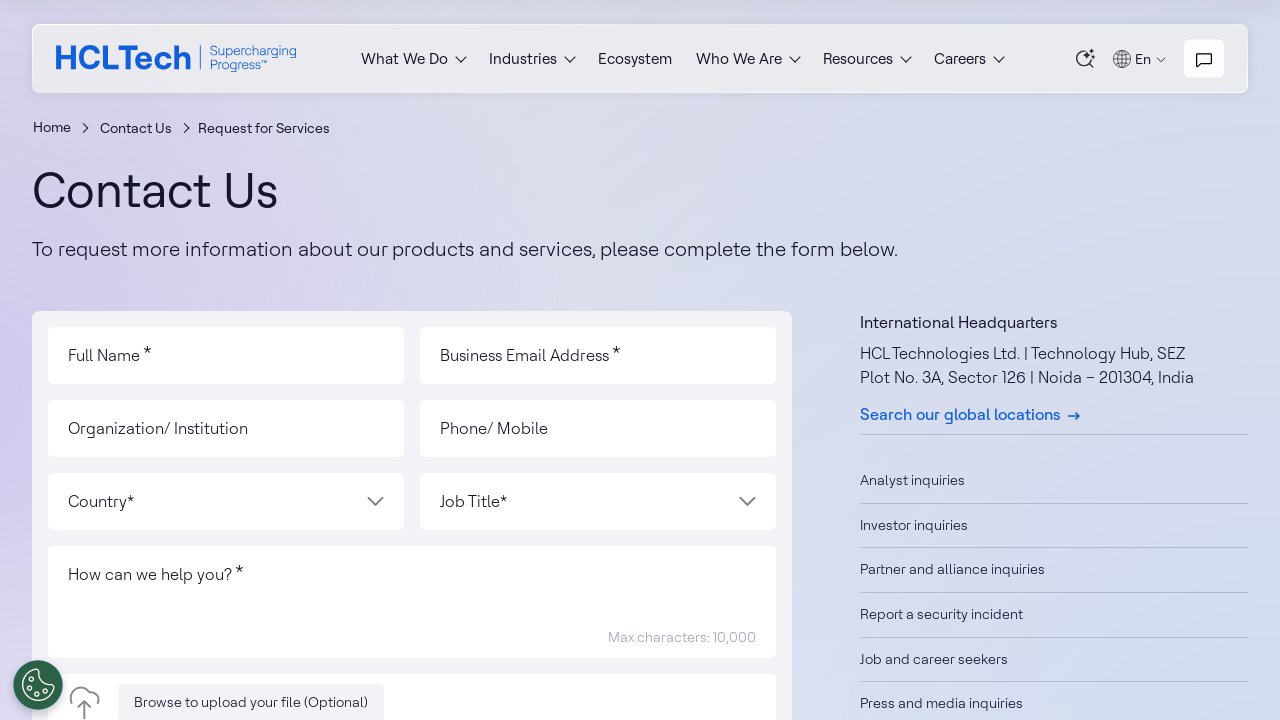

Verified page content loaded by confirming body element is present
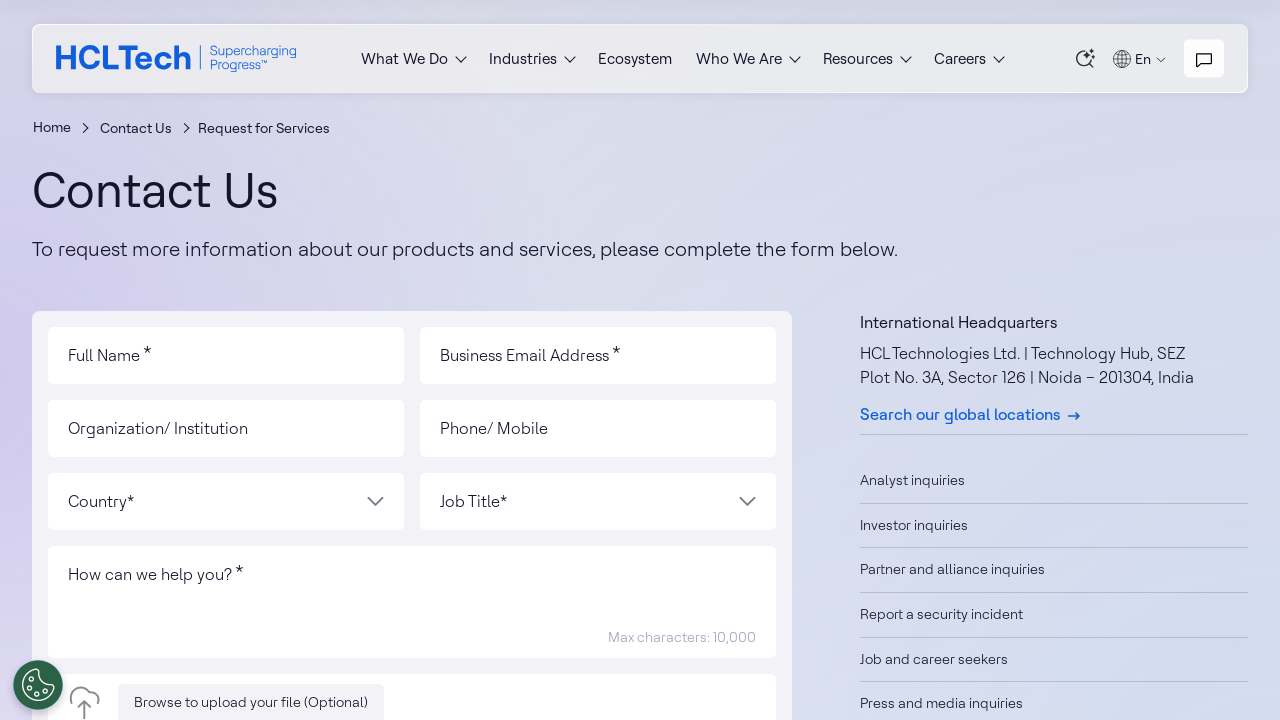

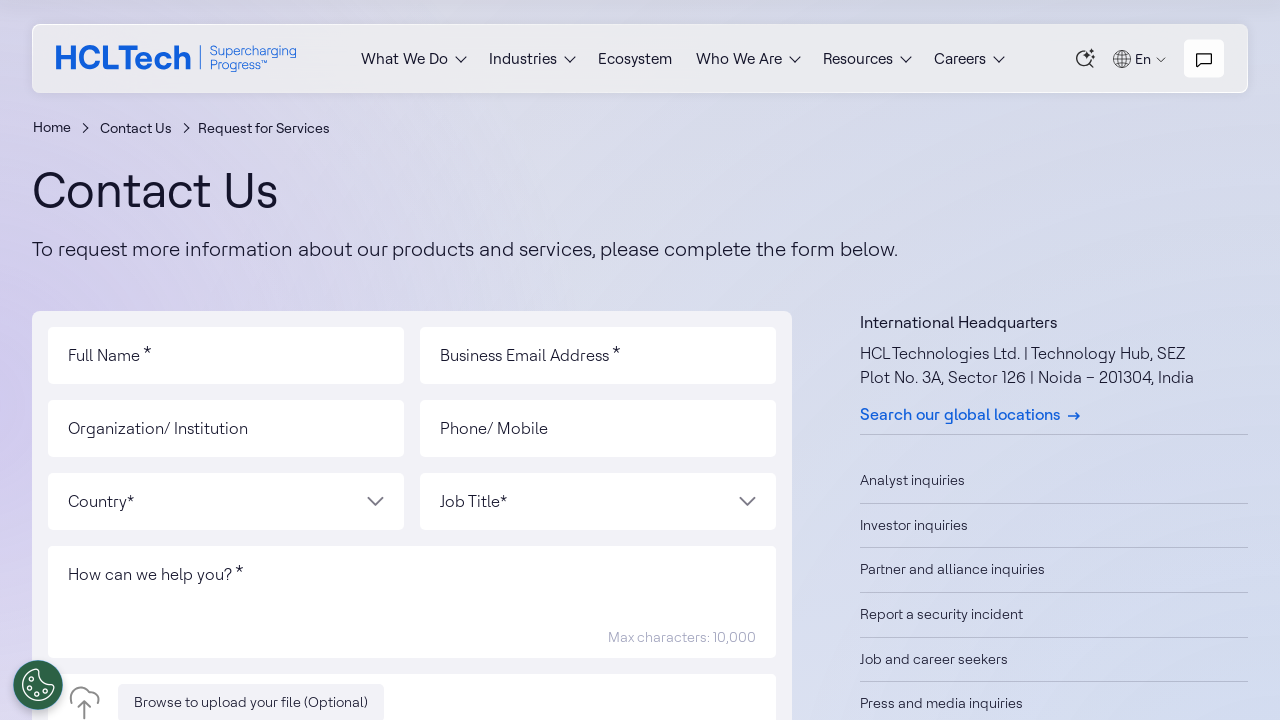